Tests frame handling by iterating through all iframes on the page and clicking a button when found within a frame

Starting URL: https://leafground.com/frame.xhtml

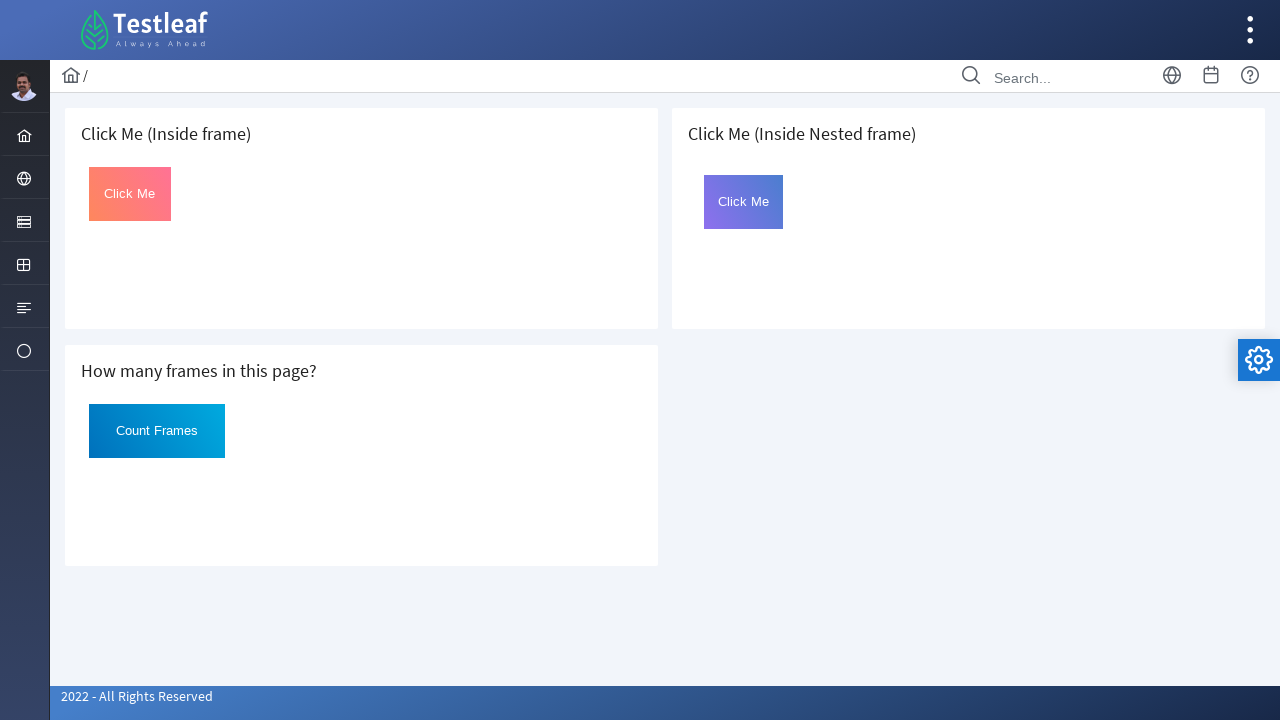

Retrieved all iframe elements on the page
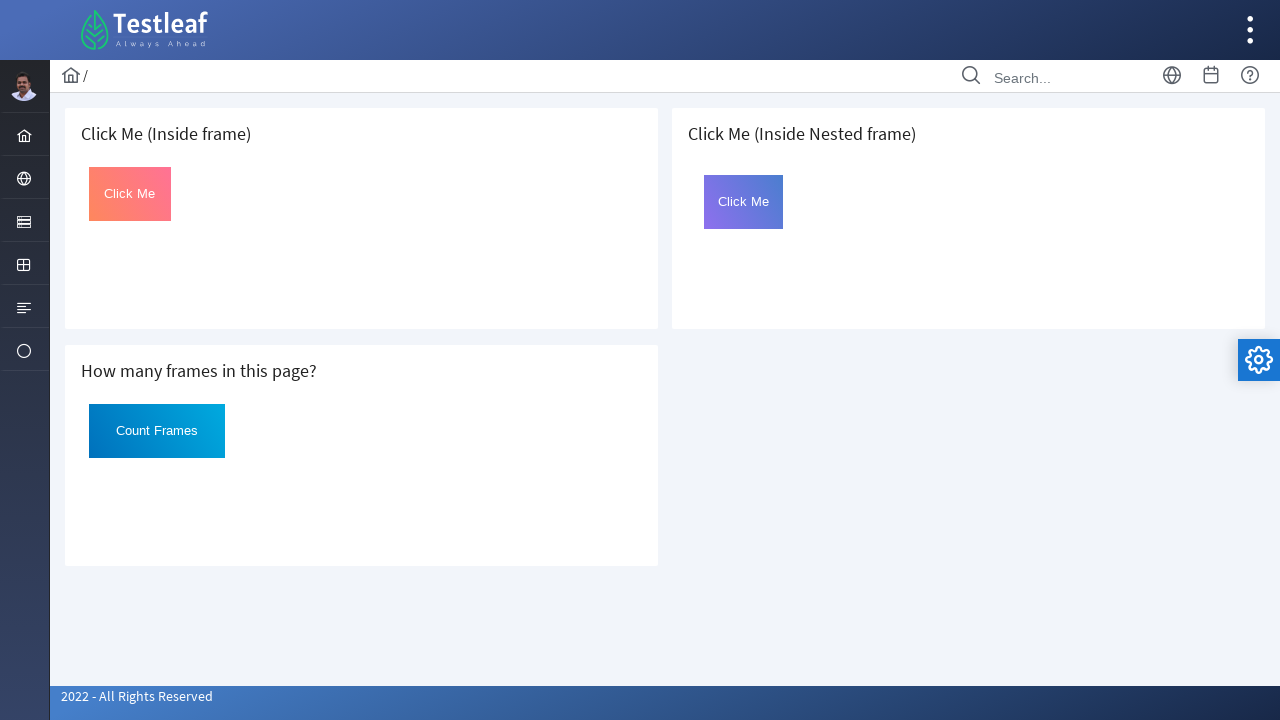

Switched to frame at index 1
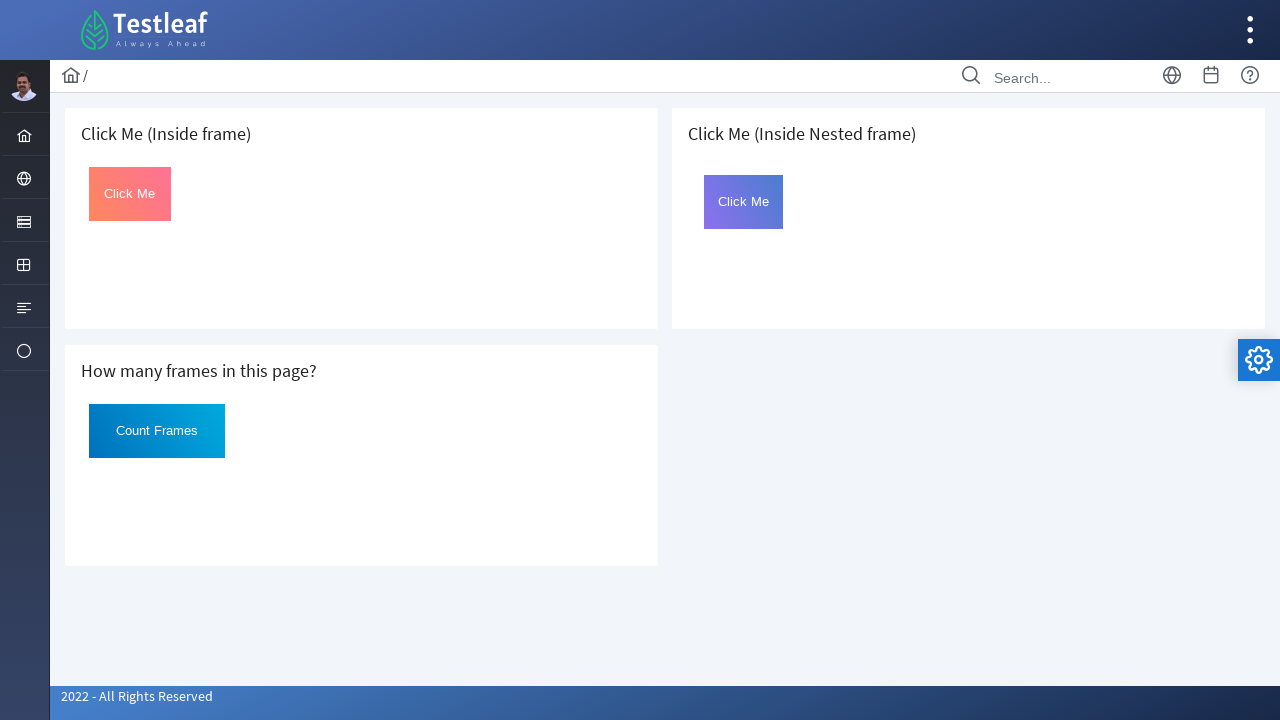

Queried for target button in frame 1
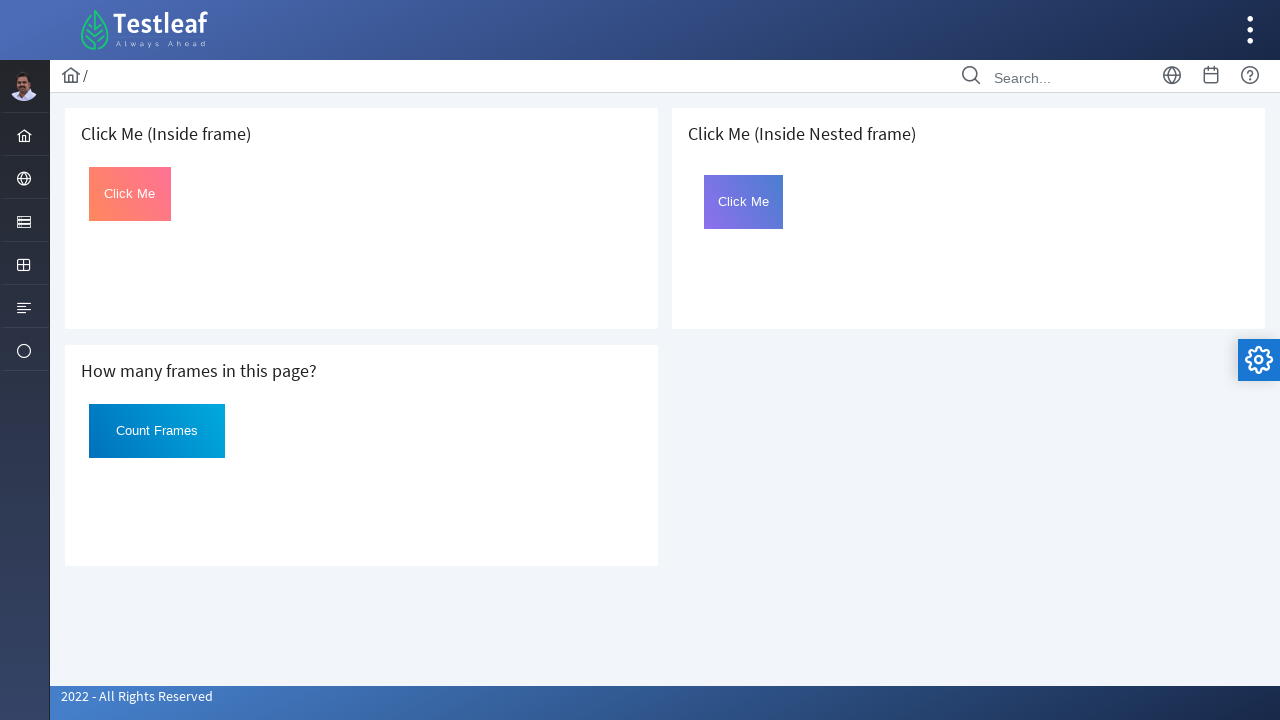

Clicked the target button found in frame 1
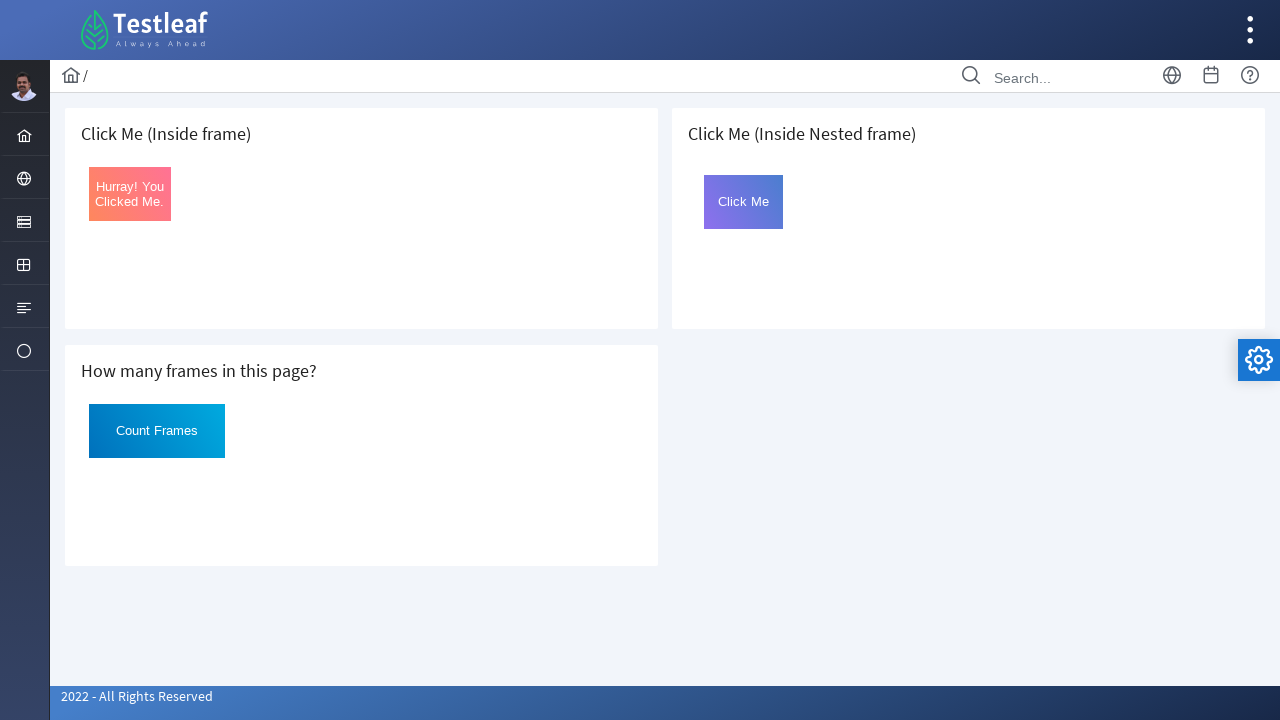

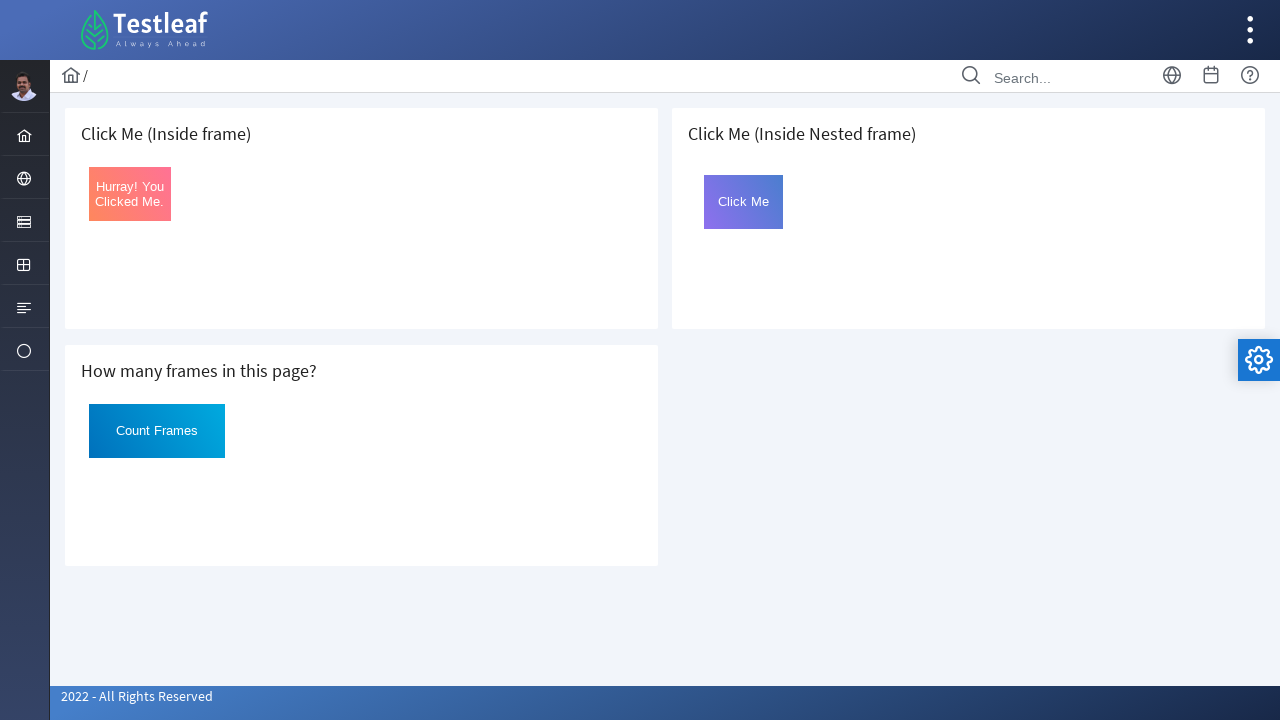